Tests selecting a country from a dropdown menu on a dummy ticket booking form by clicking the country selector and choosing Japan from the list.

Starting URL: https://www.dummyticket.com/dummy-ticket-for-visa-application/

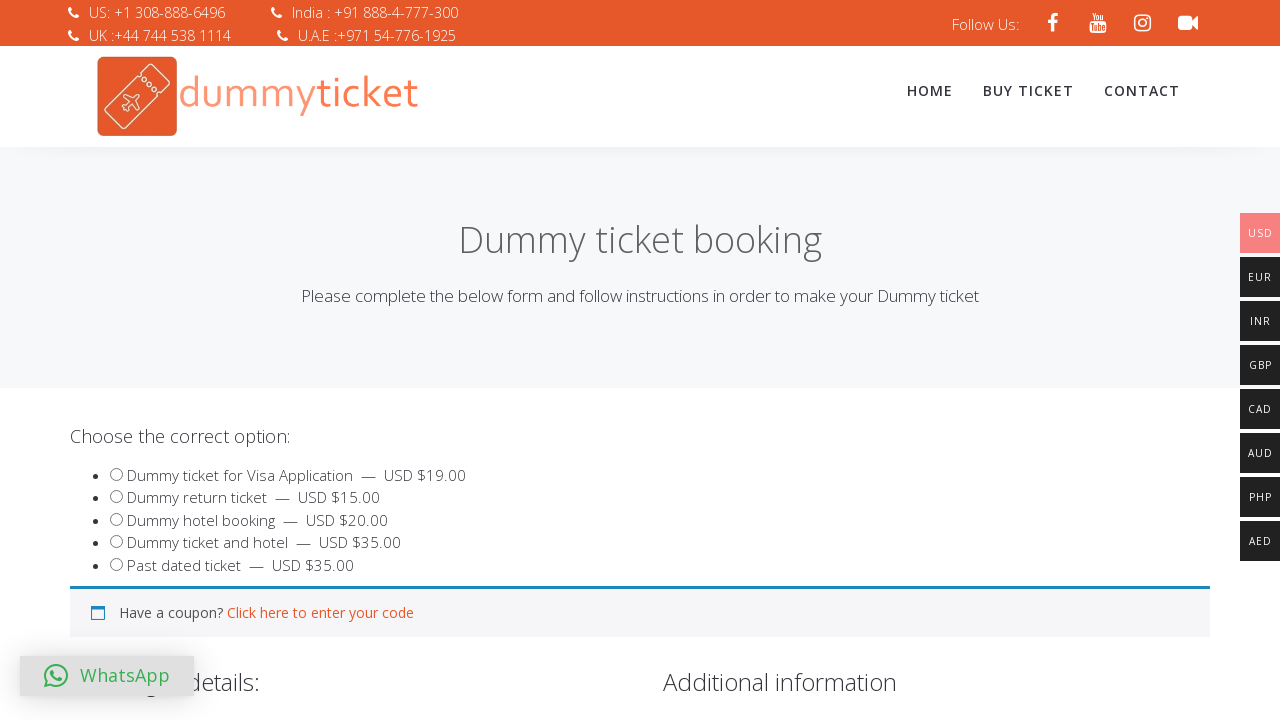

Clicked on country dropdown selector to open the menu at (344, 360) on span#select2-billing_country-container
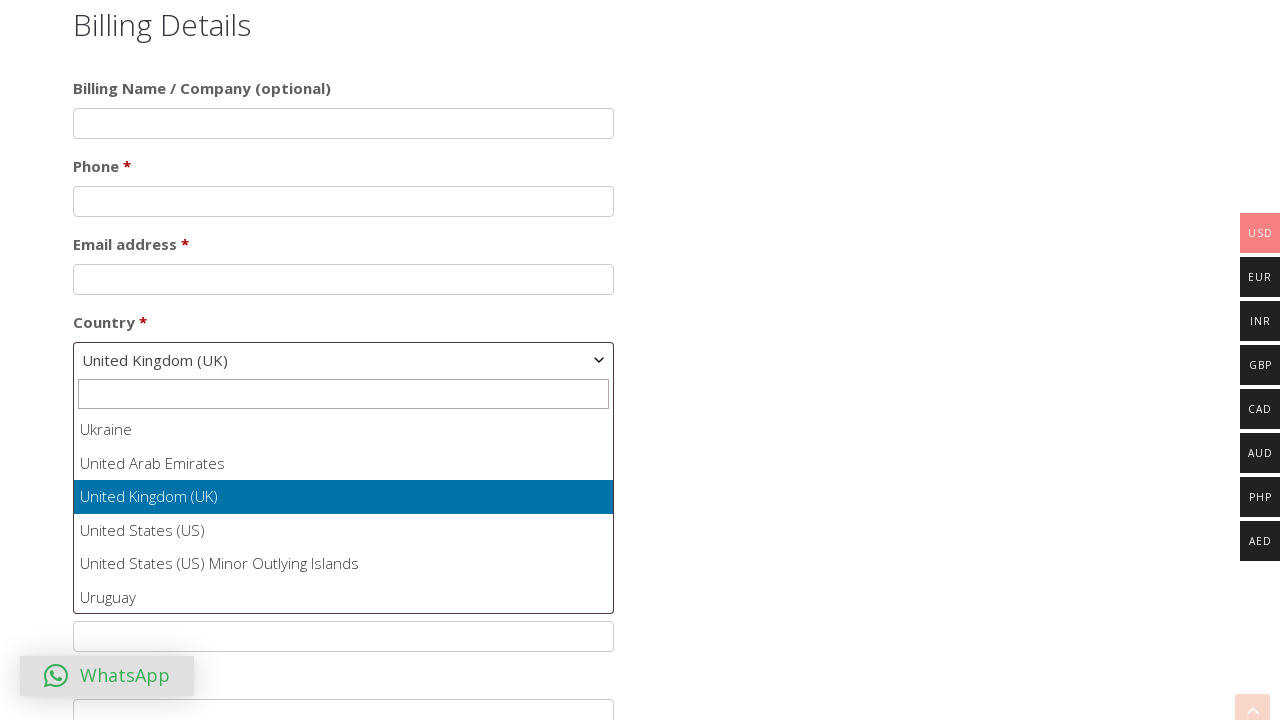

Country dropdown options loaded and became visible
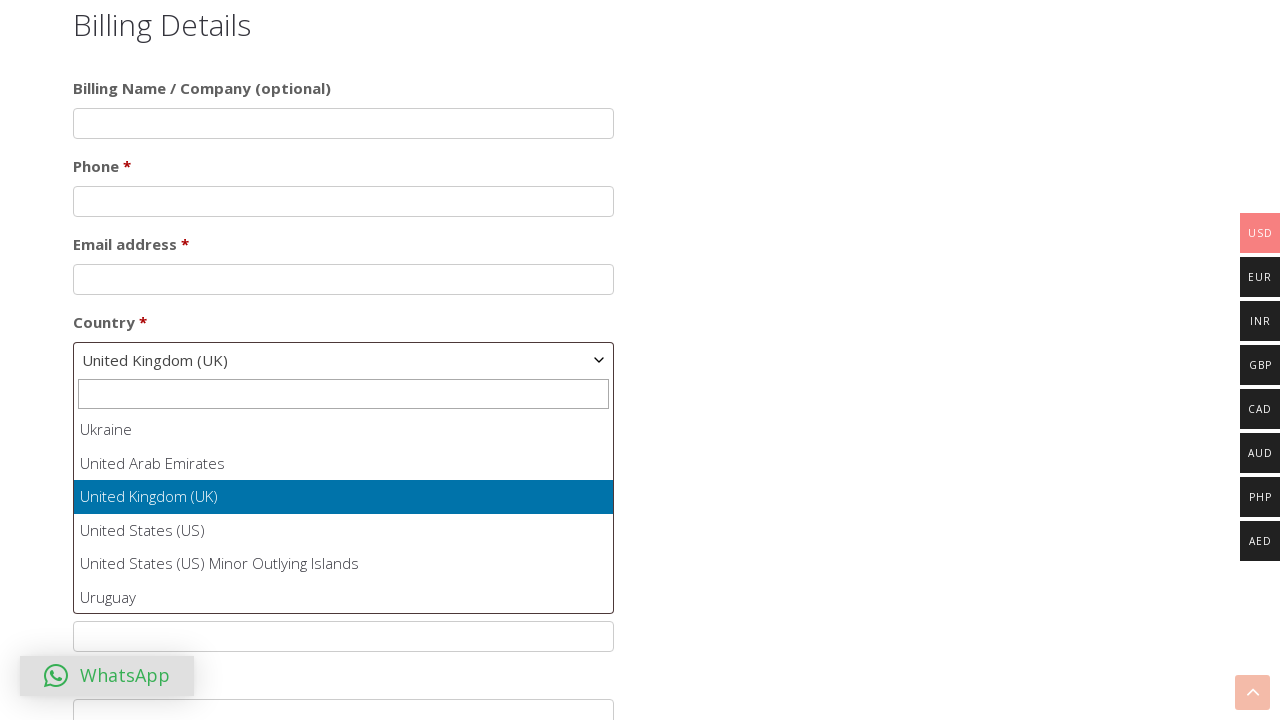

Selected Japan from the country dropdown list at (344, 513) on ul#select2-billing_country-results li:has-text('Japan')
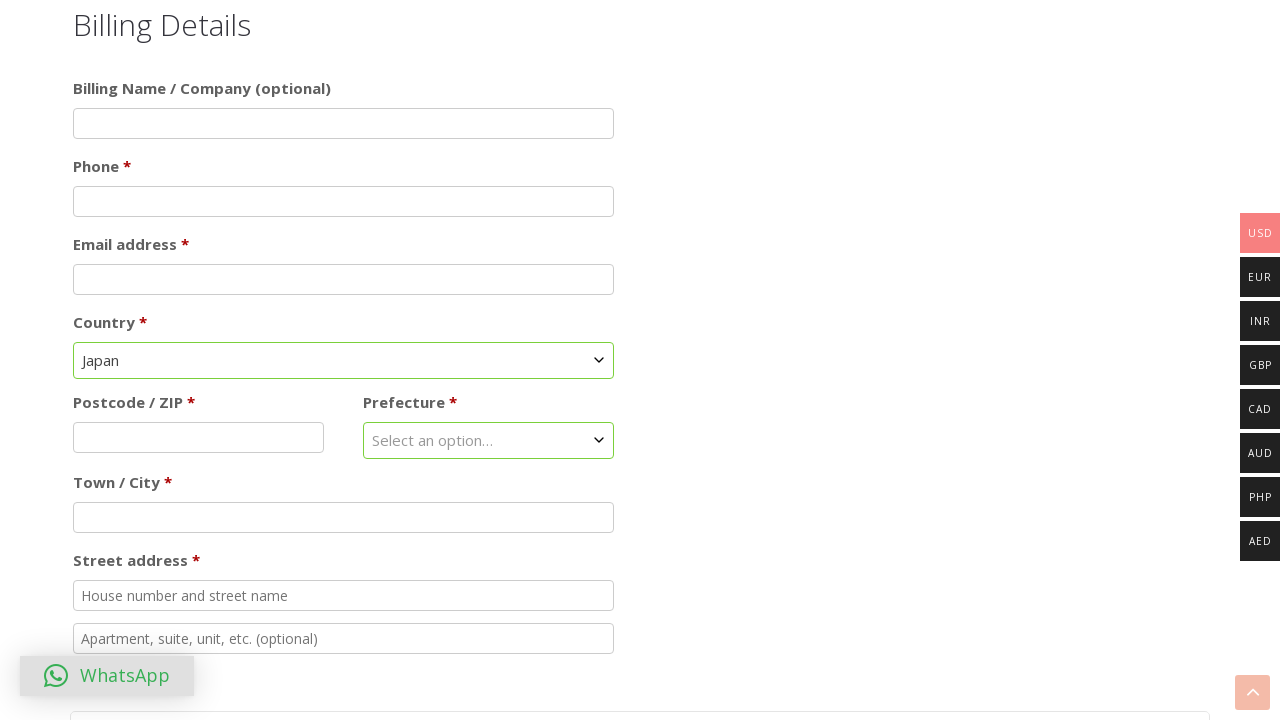

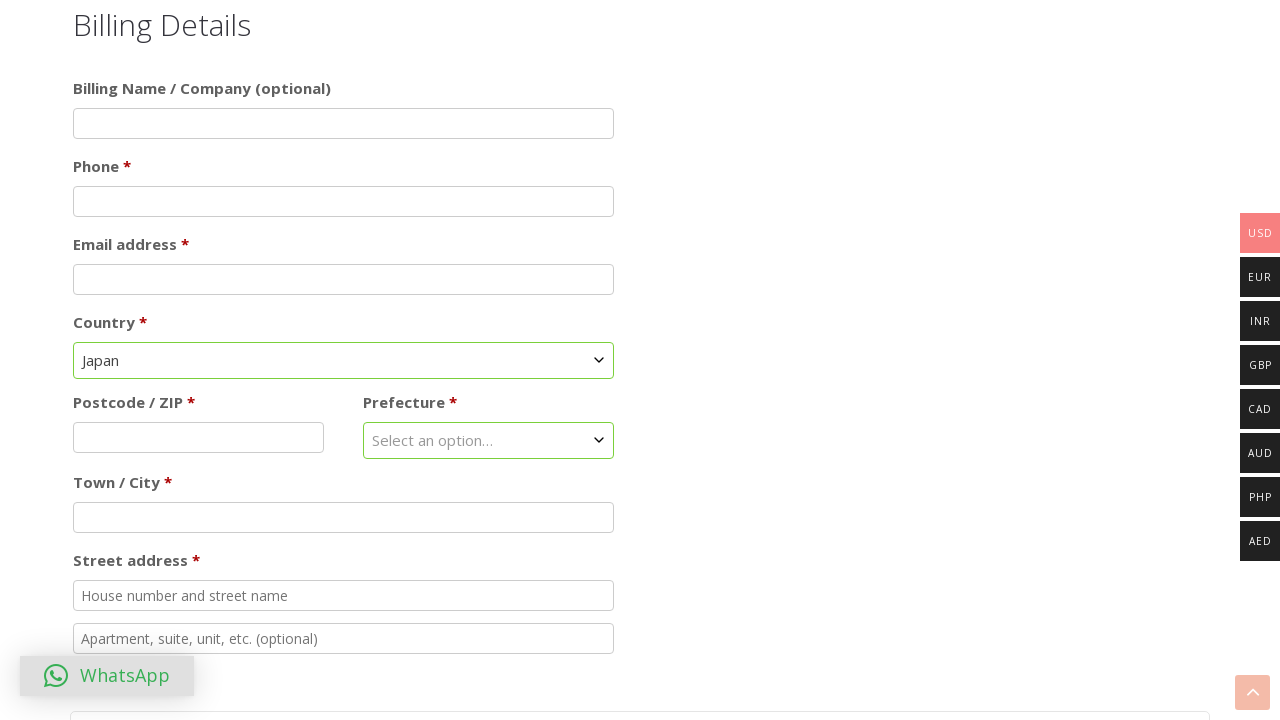